Navigates to Rahul Shetty Academy website and retrieves the page title to verify the page loaded correctly

Starting URL: https://rahulshettyacademy.com/

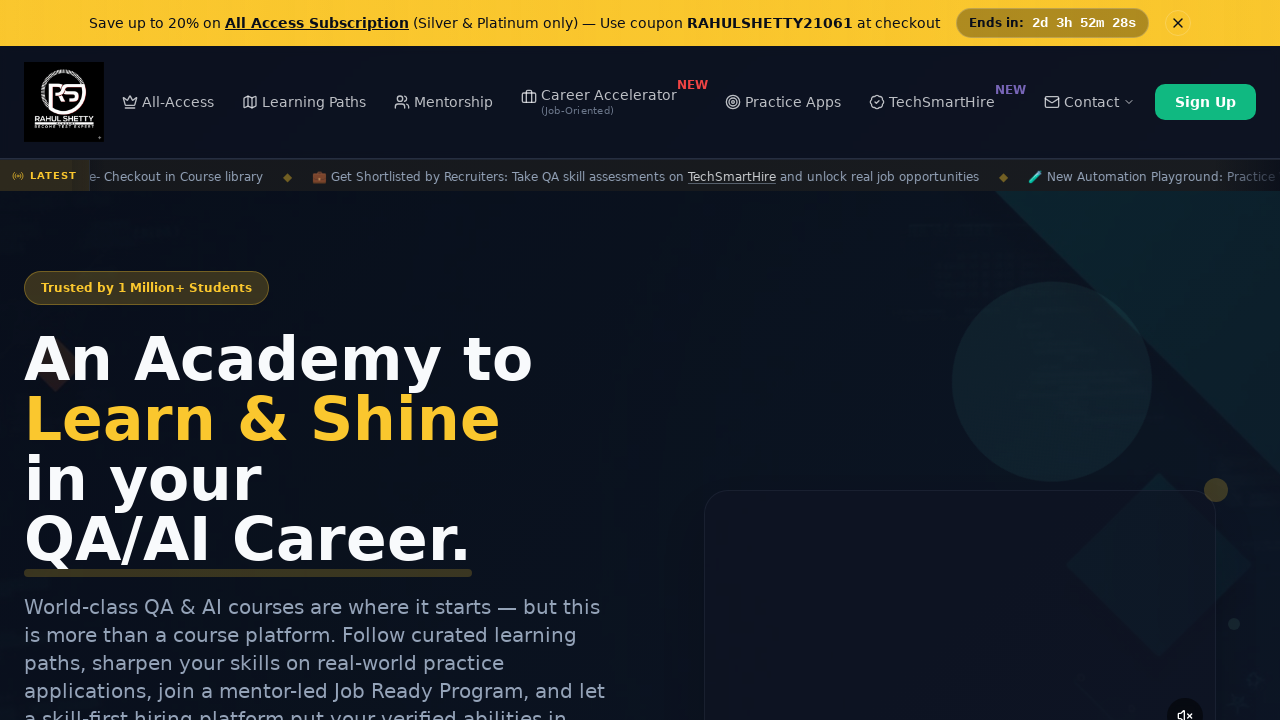

Waited for page to reach domcontentloaded state
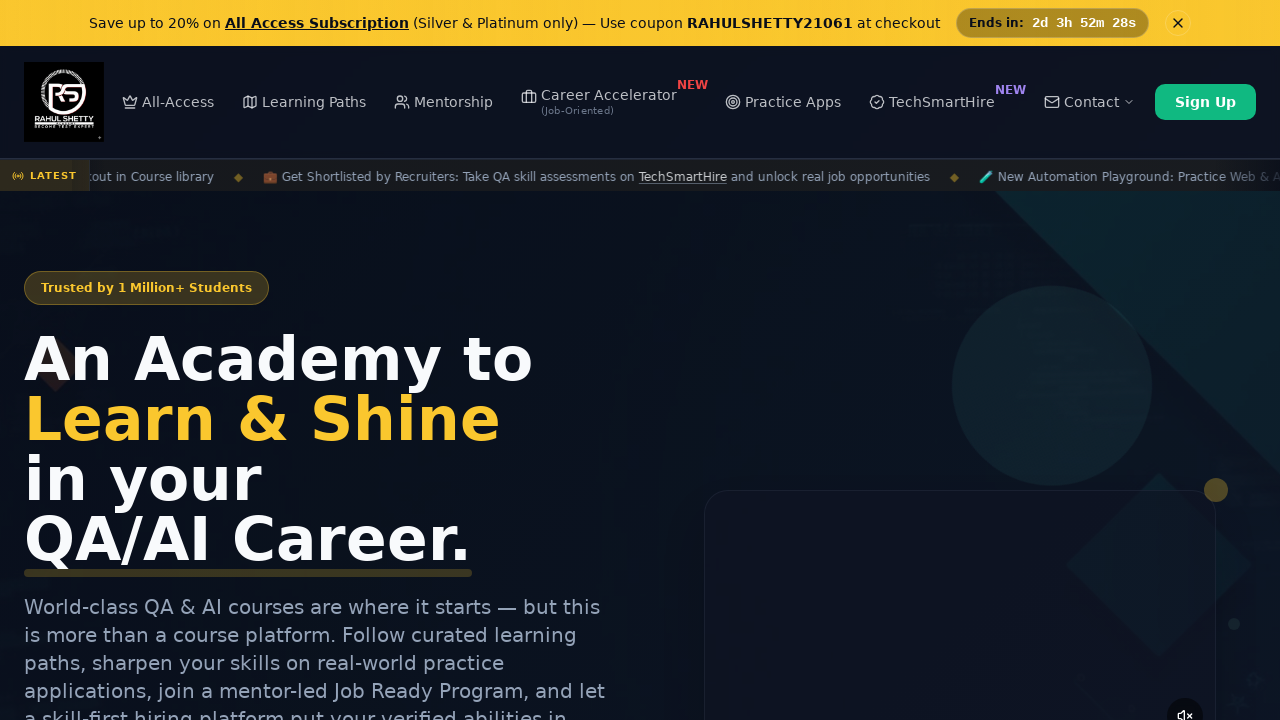

Retrieved page title: Rahul Shetty Academy | QA Automation, Playwright, AI Testing & Online Training
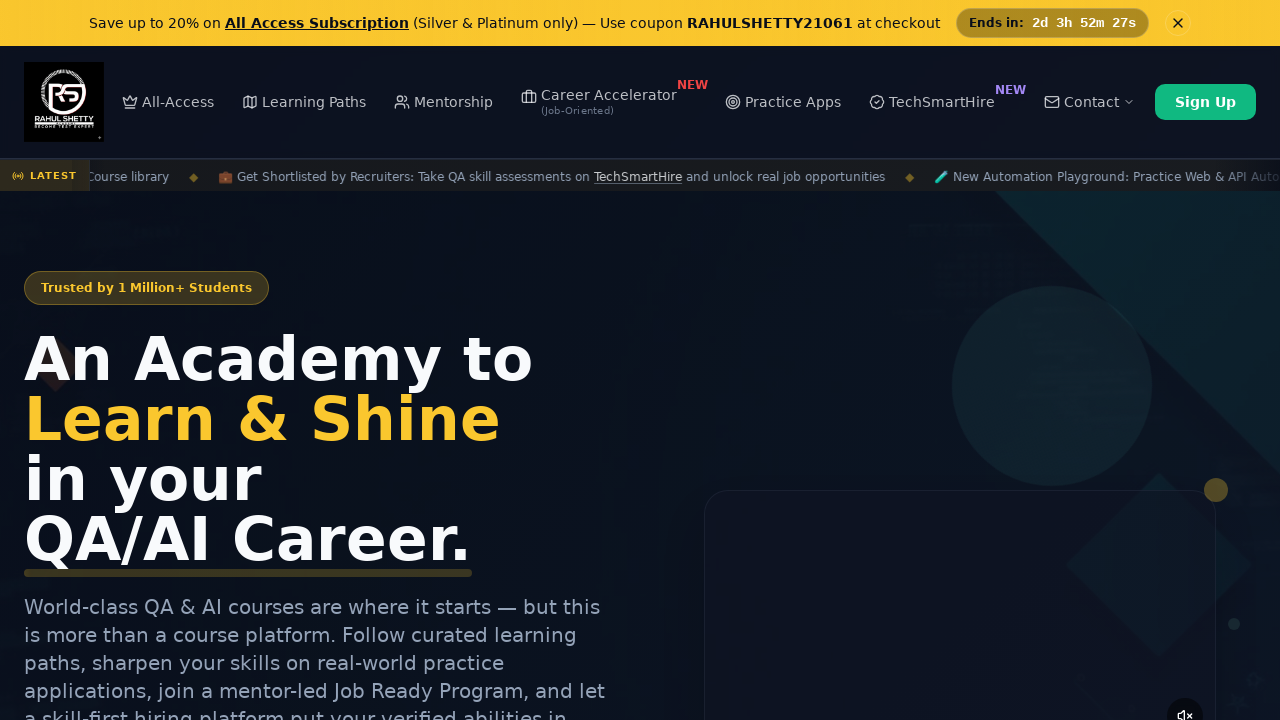

Printed page title to console
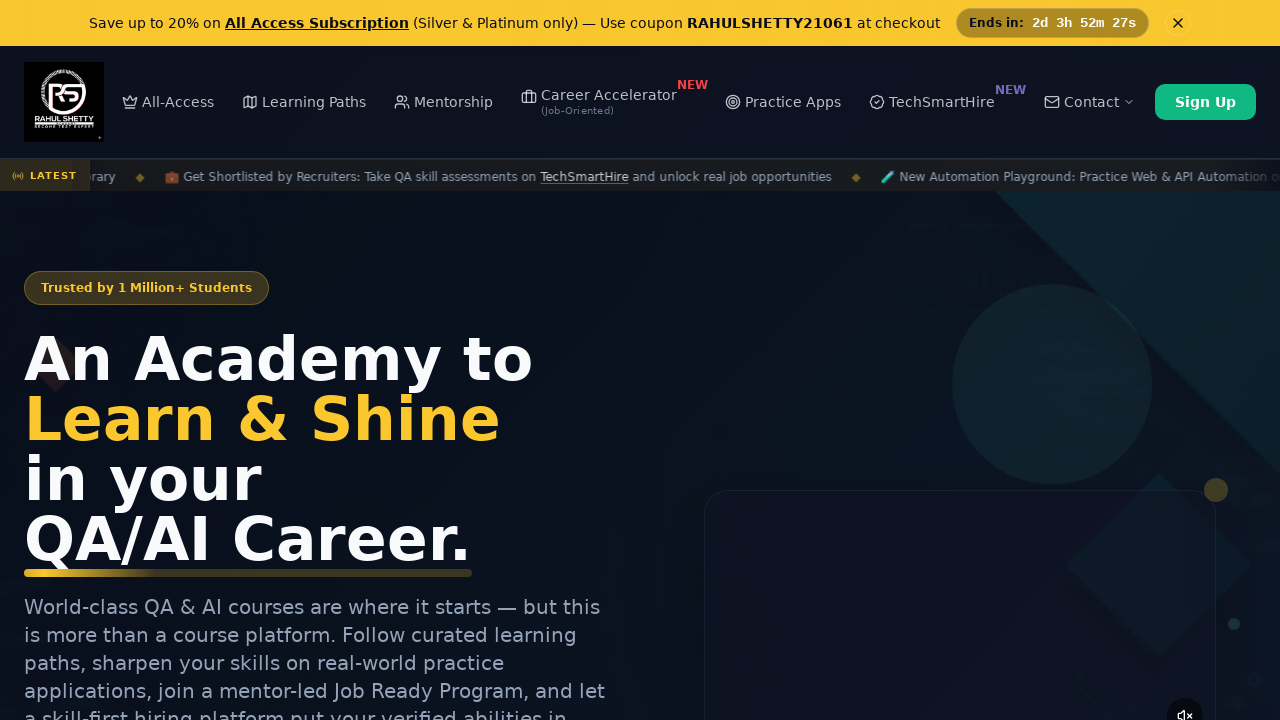

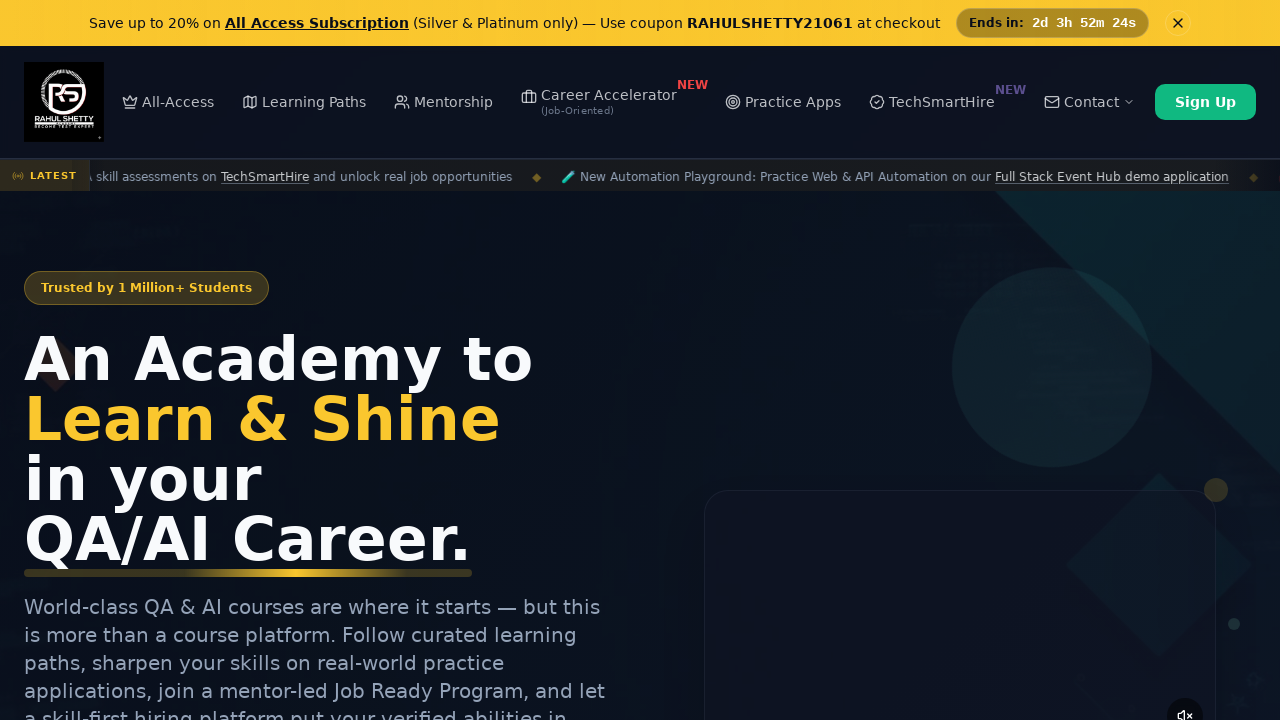